Navigates to a login practice page. This is a simple navigation test that only loads the page without performing any login actions.

Starting URL: https://rahulshettyacademy.com/loginpagePractise/

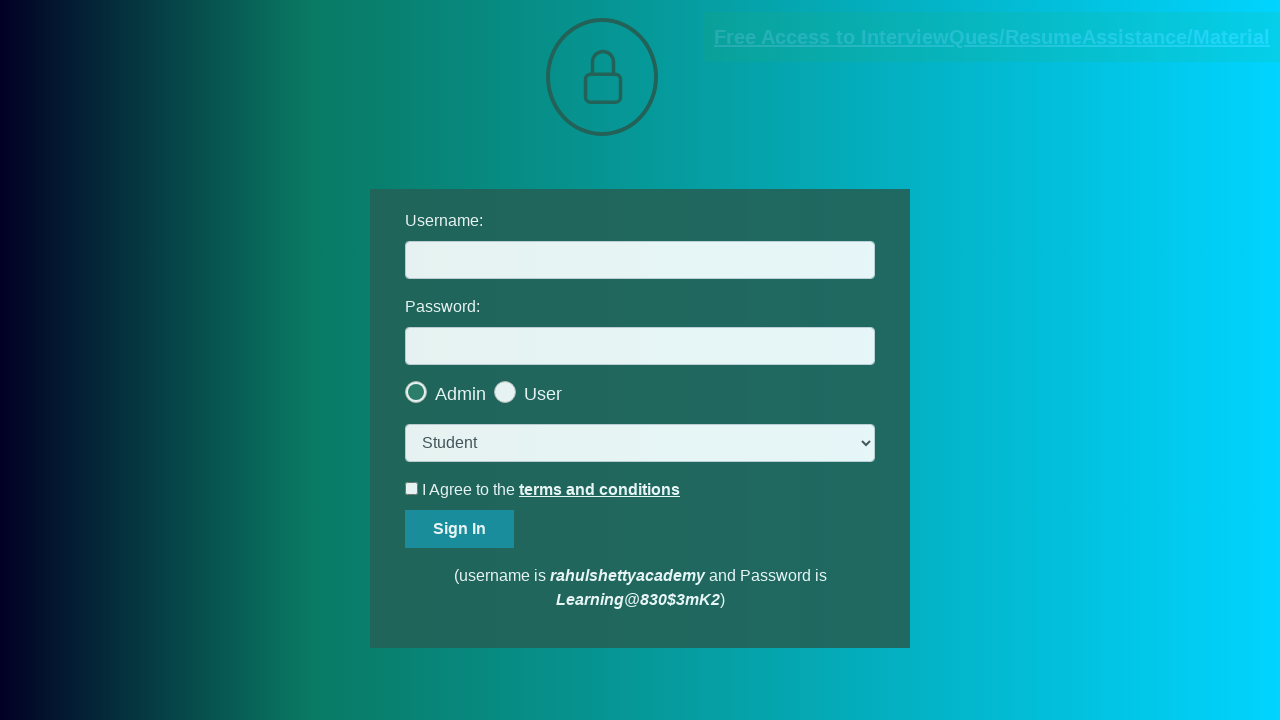

Waited for page to load and DOM content loaded - login practice page is ready
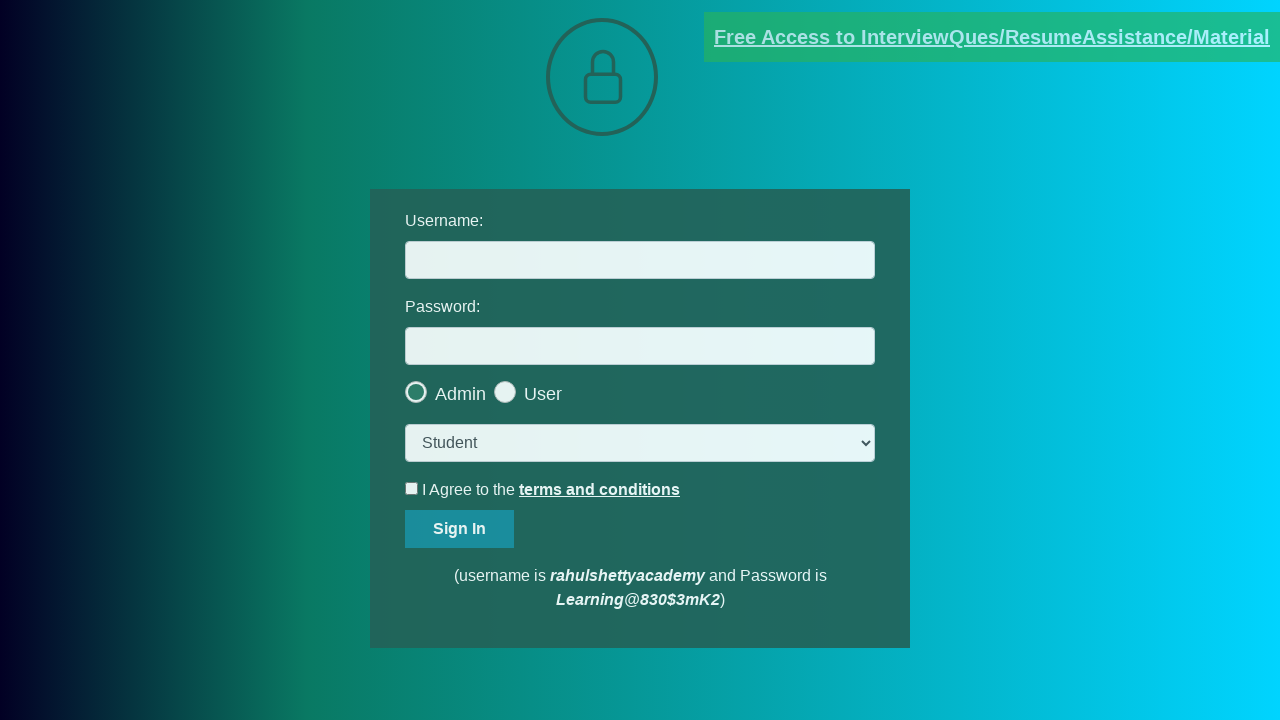

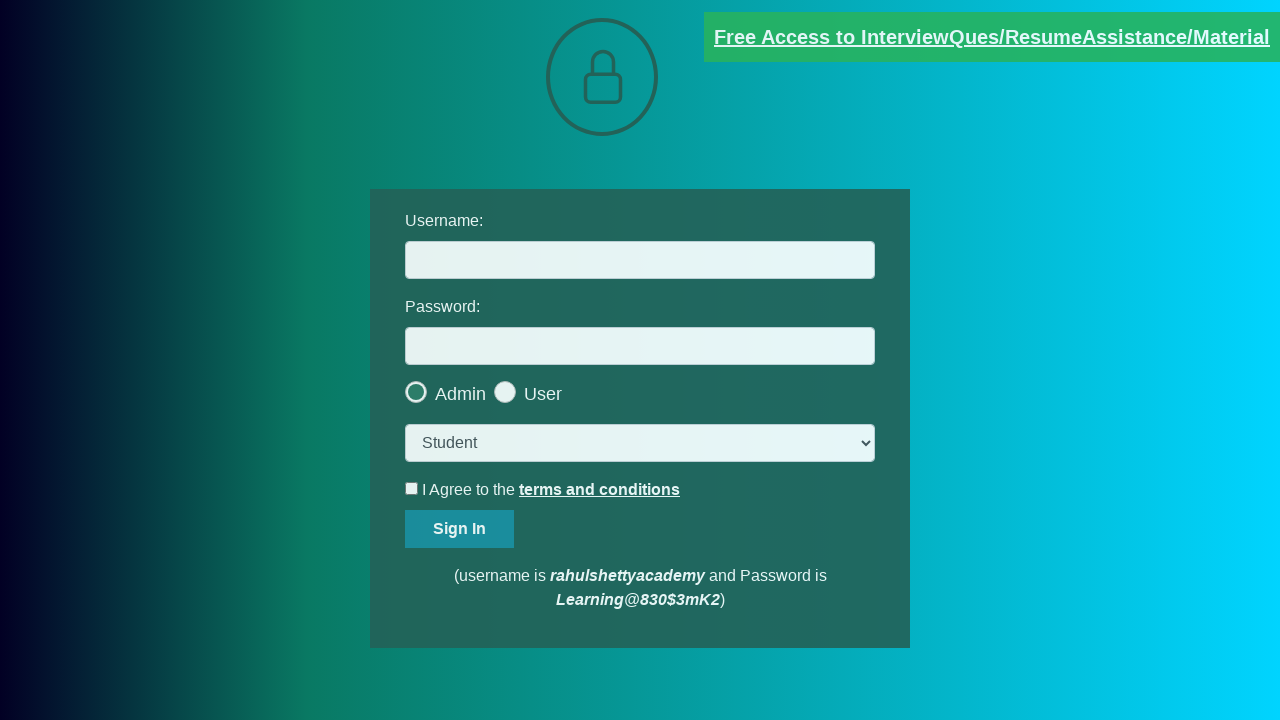